Fills a text input field with a sample text string

Starting URL: https://thefreerangetester.github.io/sandbox-automation-testing/

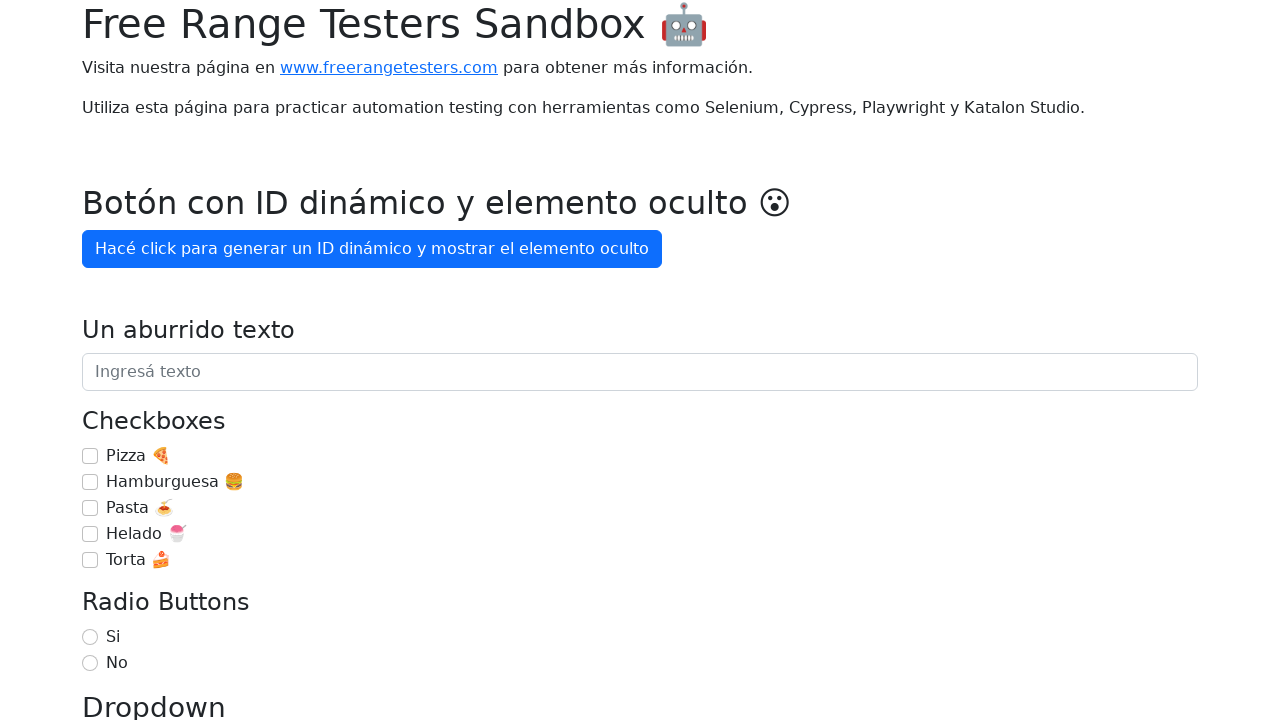

Filled text input field with 'Estoy aprendiendo playright' on internal:role=textbox[name="Un aburrido texto"i]
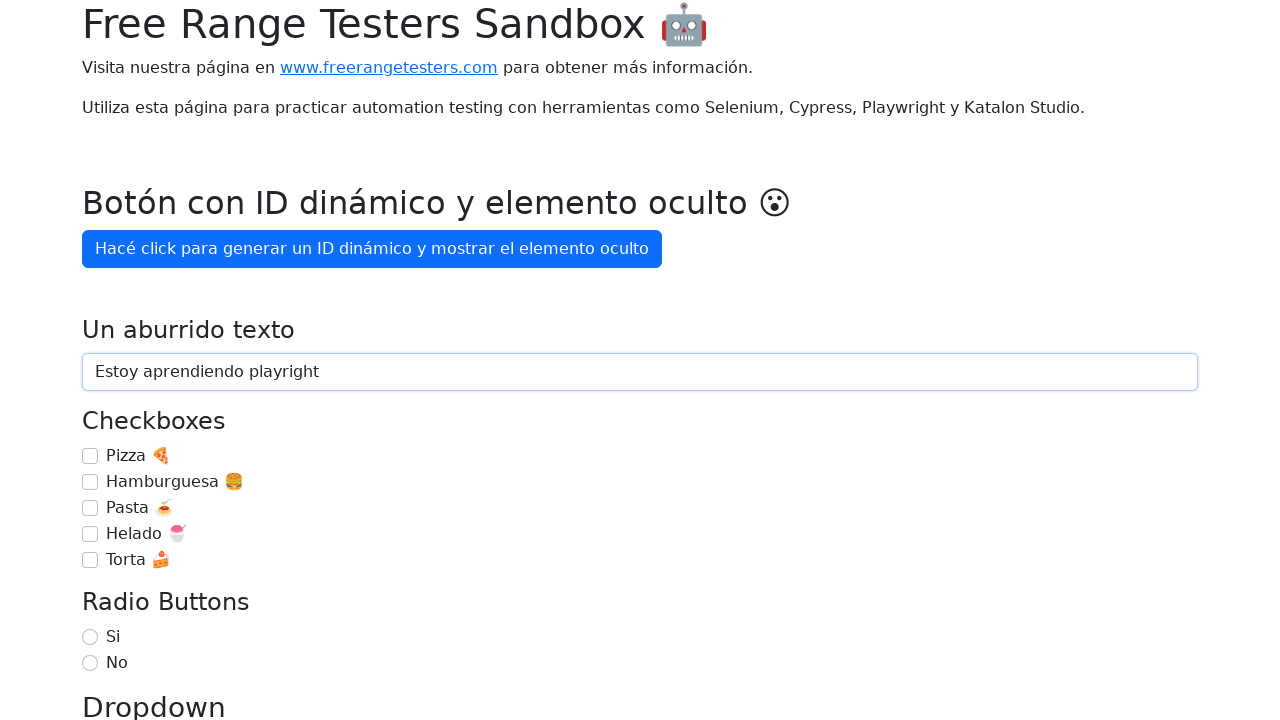

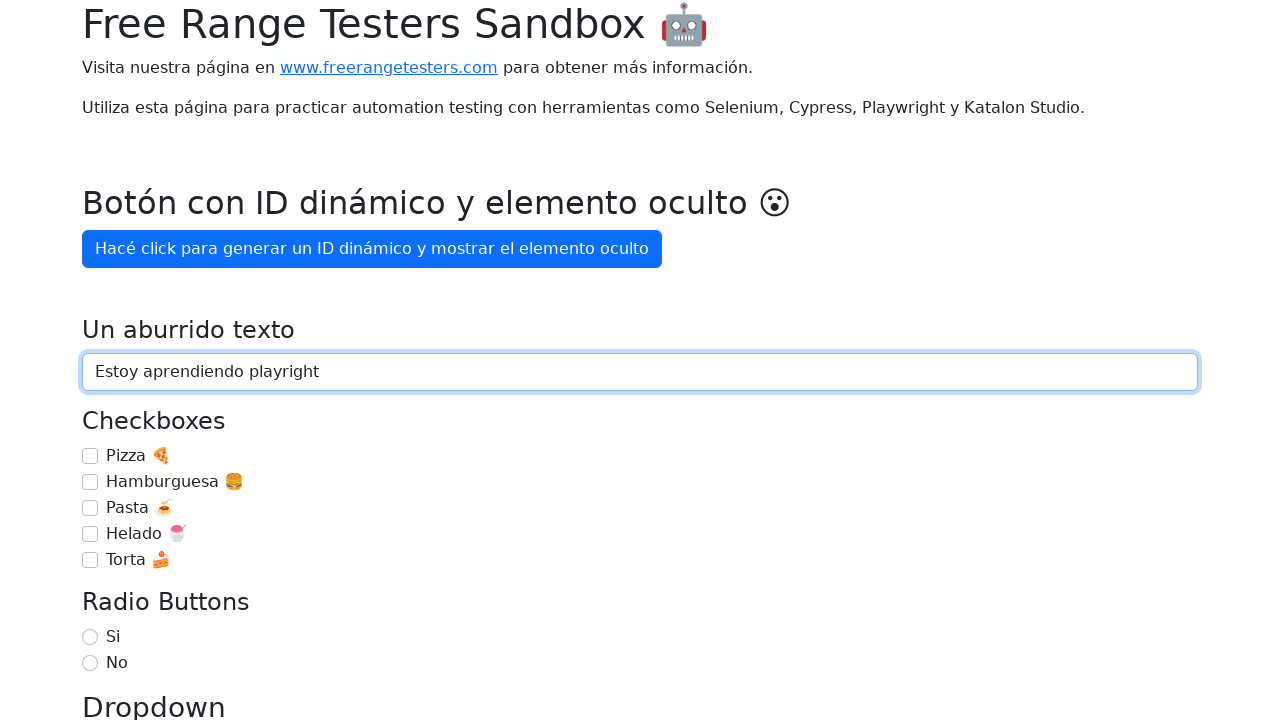